Tests a registration form by navigating to a registration page, filling in username and email fields, submitting the form, and verifying the submitted data appears in a table.

Starting URL: https://material.playwrightvn.com/

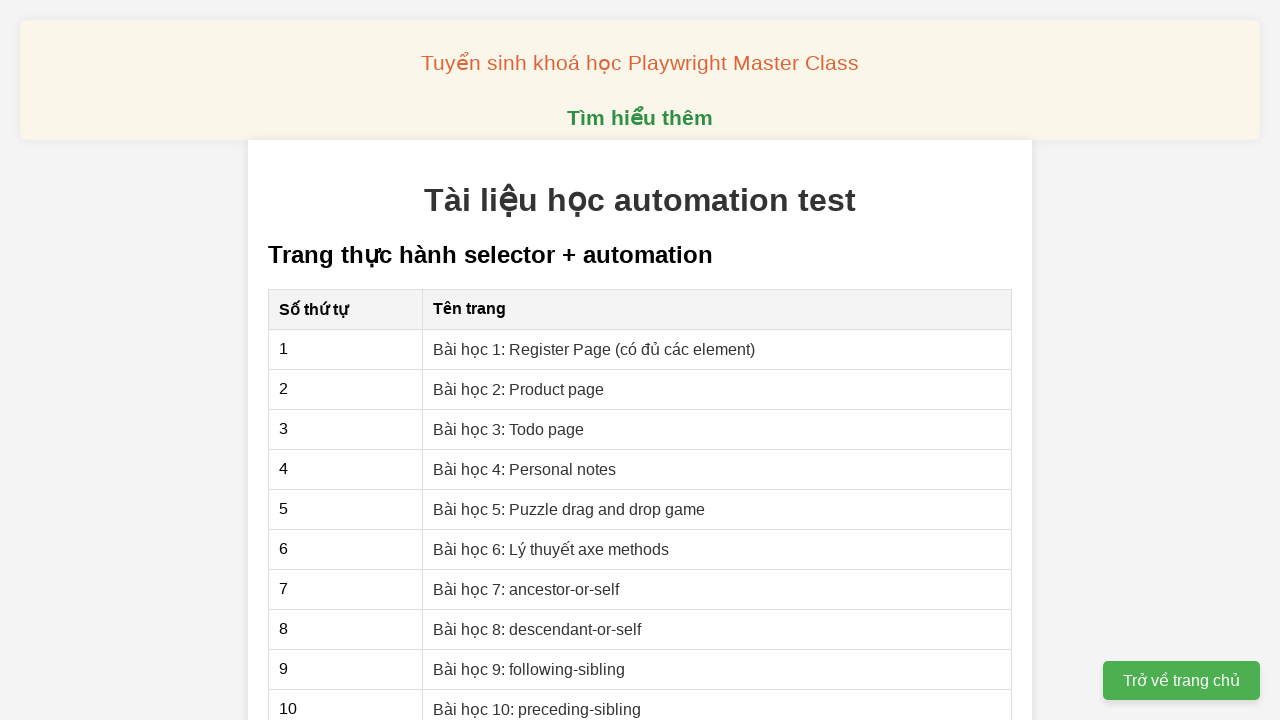

Clicked on Register lesson link at (594, 349) on xpath=//a[contains(text(), 'Bài học 1: Register')]
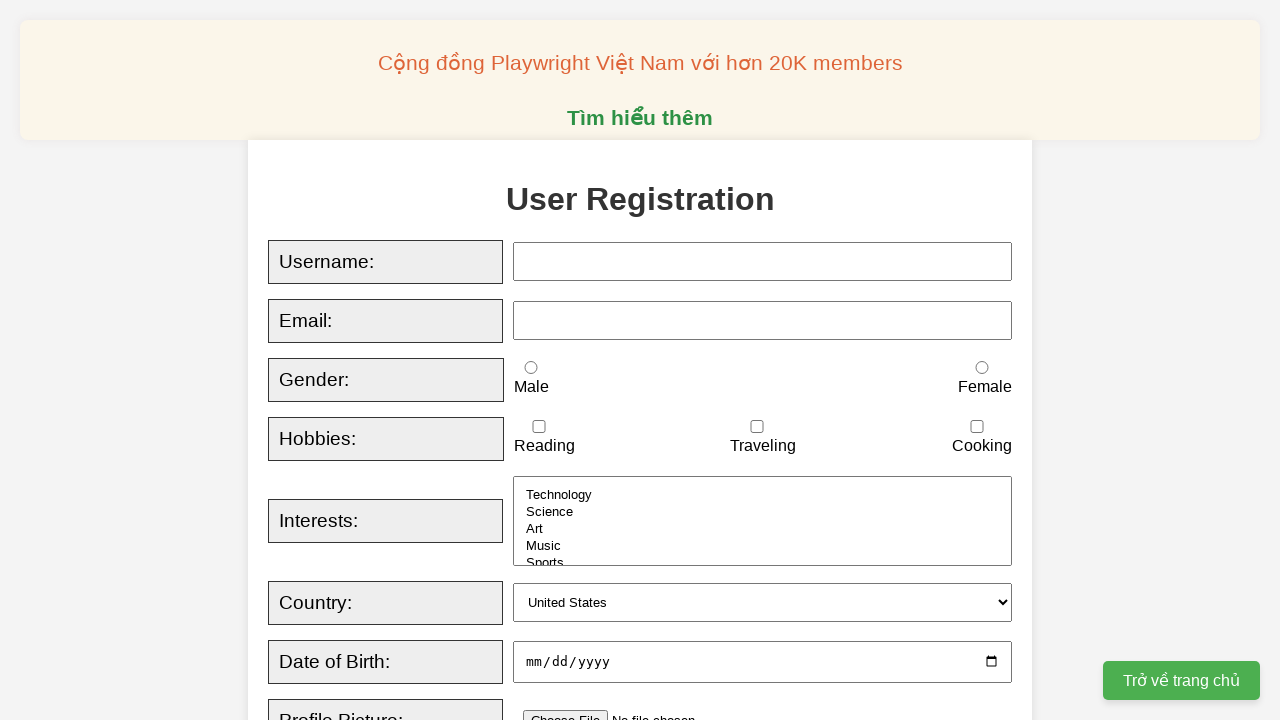

Waited for registration page to fully load
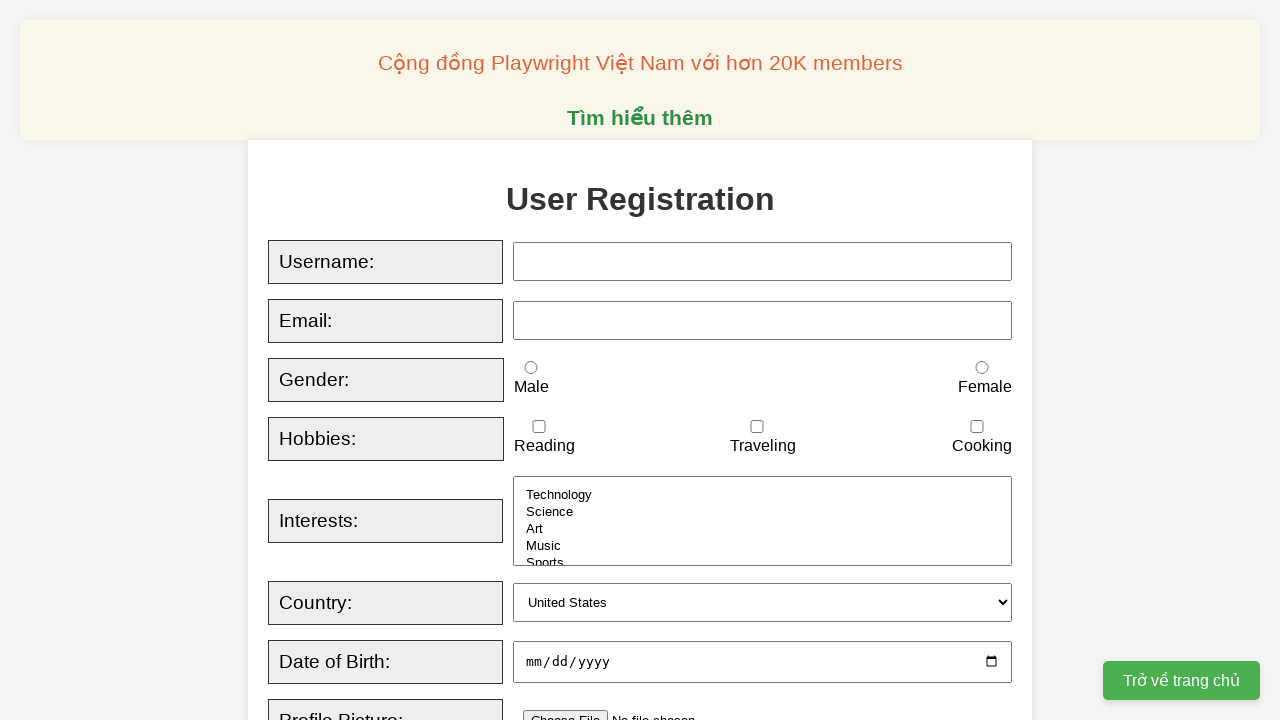

Filled username field with 'marcus_dev' on input#username
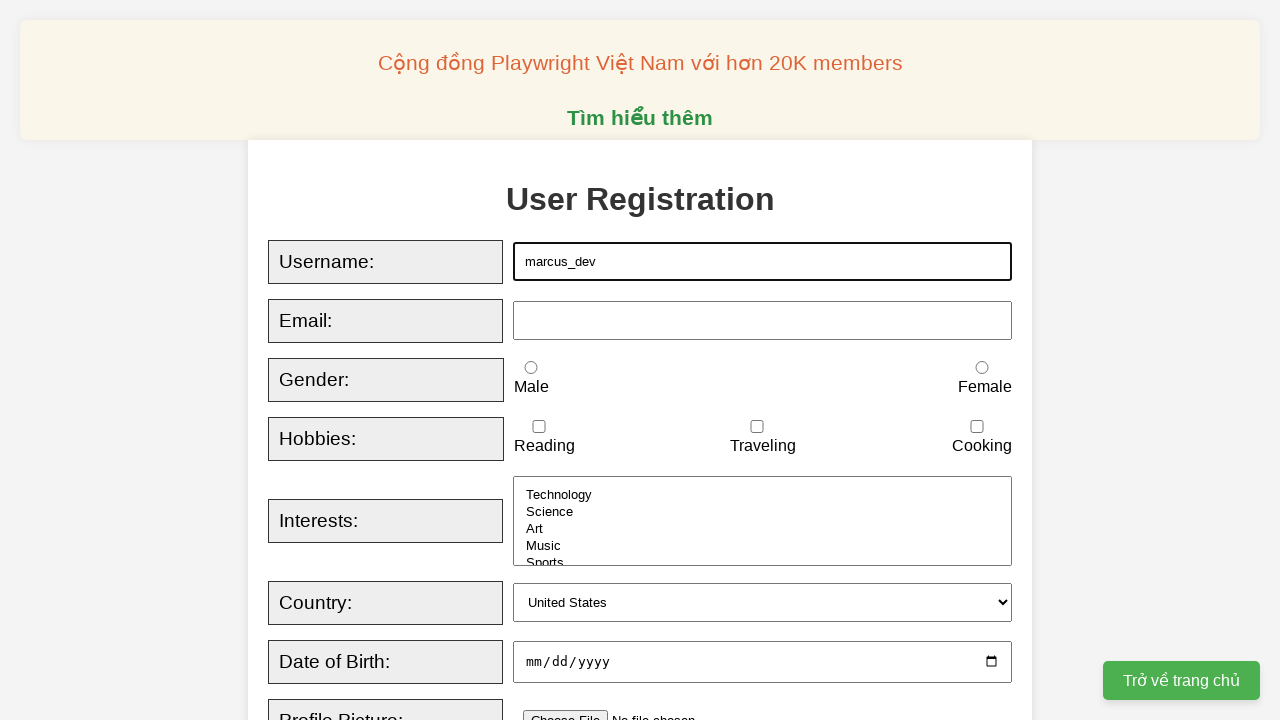

Filled email field with 'marcus_testing@example.com' on input#email
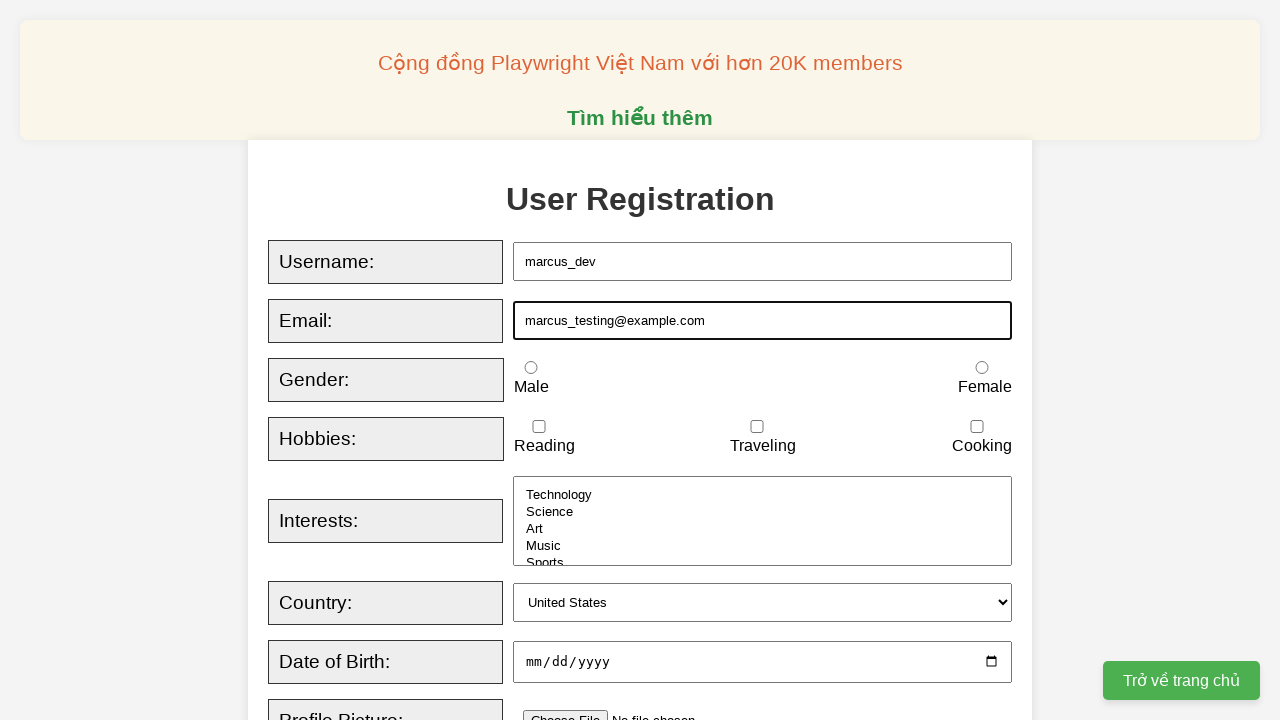

Clicked Register button to submit form at (528, 360) on xpath=//button[text()='Register']
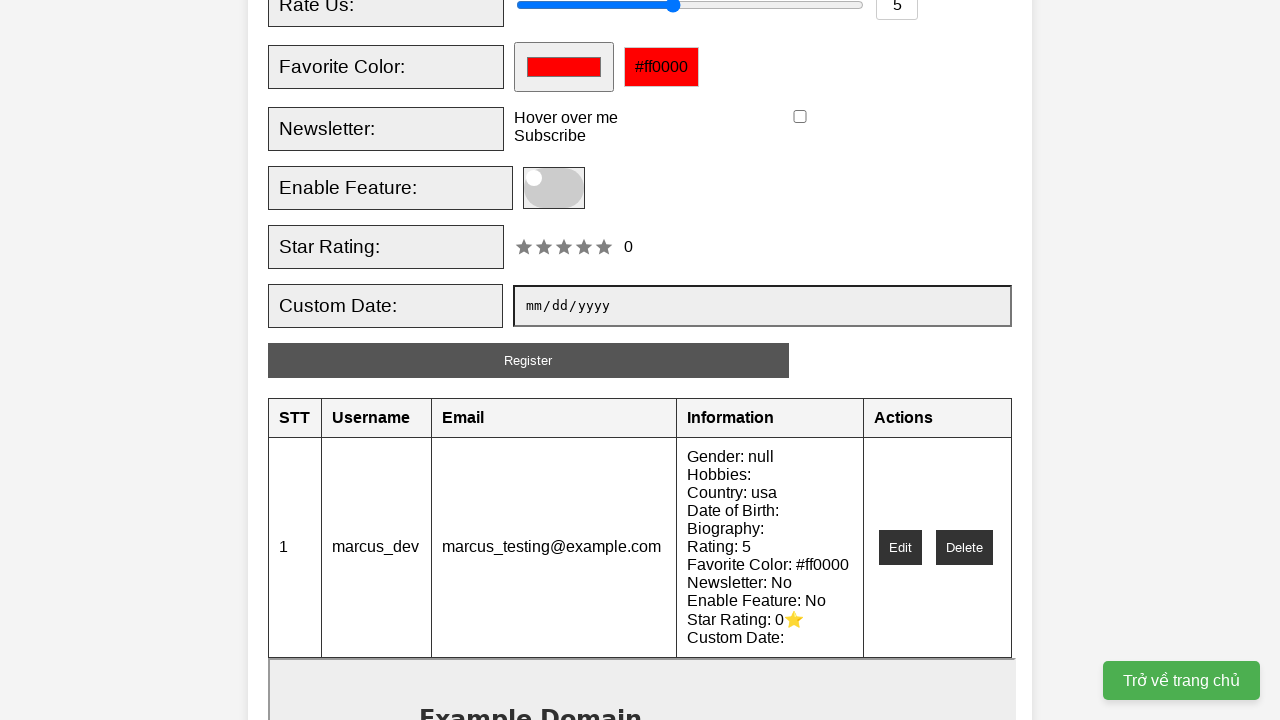

Waited for DOM content to load after form submission
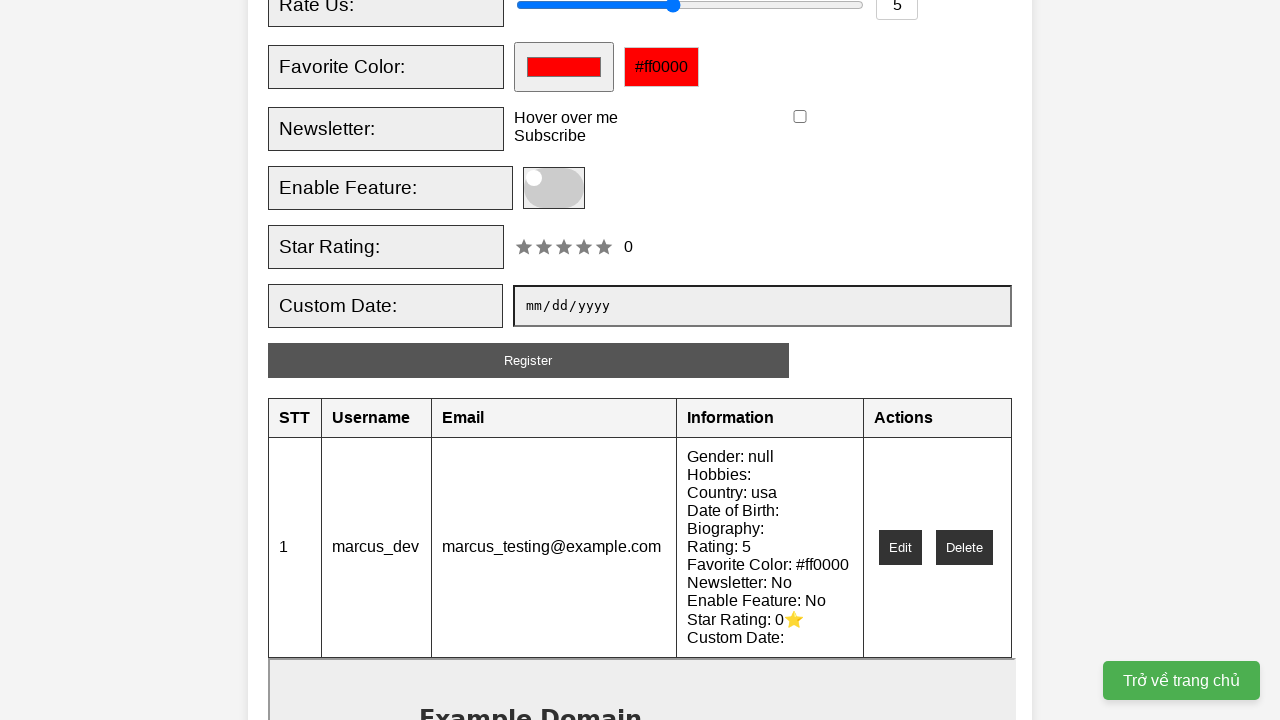

Verified username 'marcus_dev' appears in results table
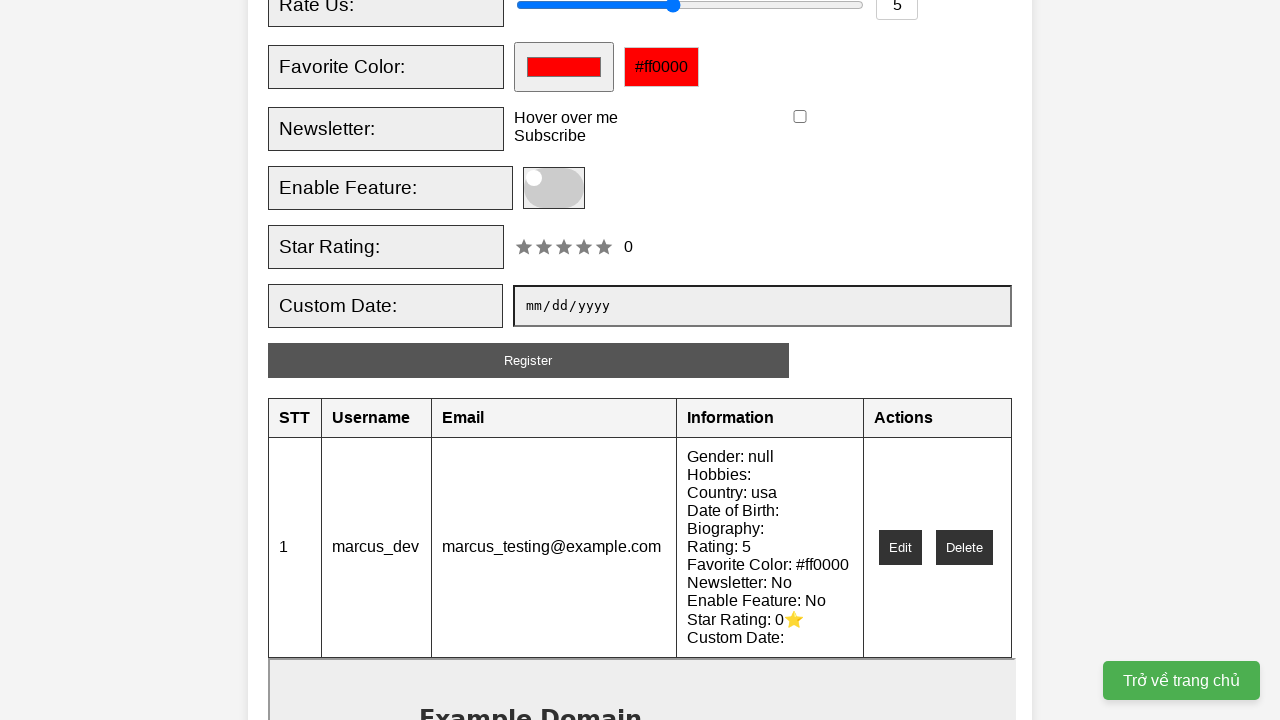

Verified email 'marcus_testing@example.com' appears in results table
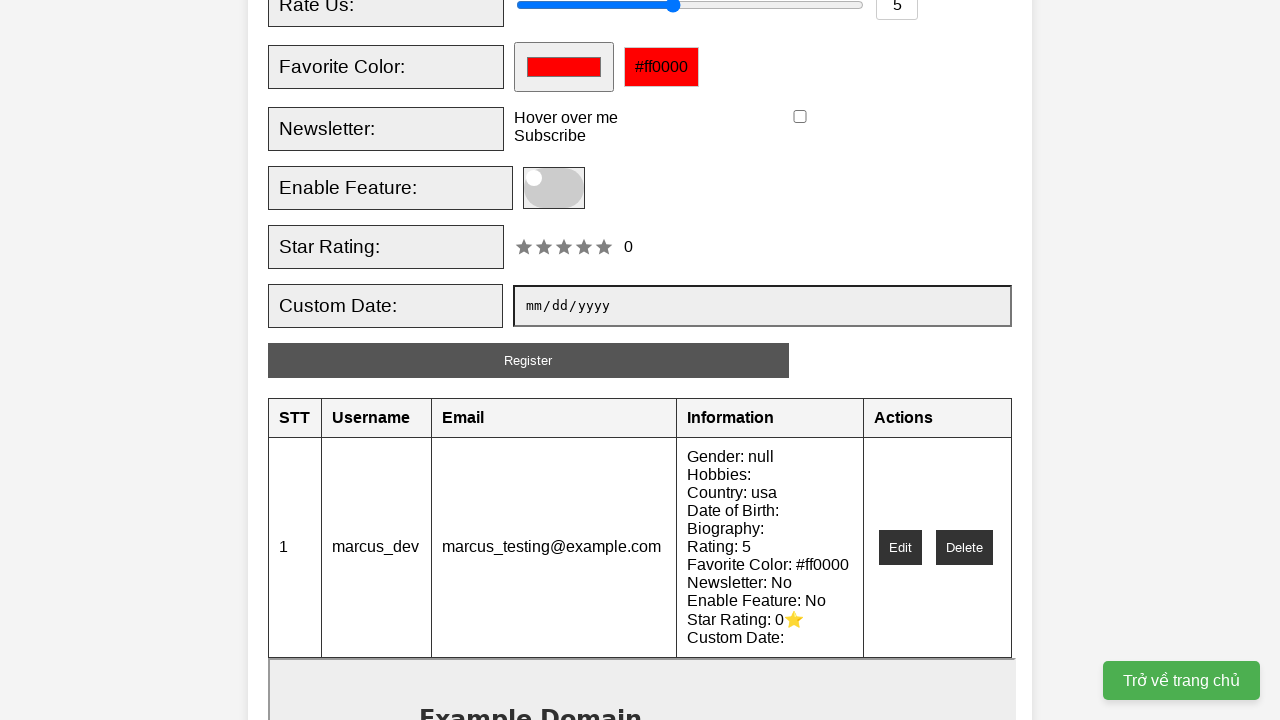

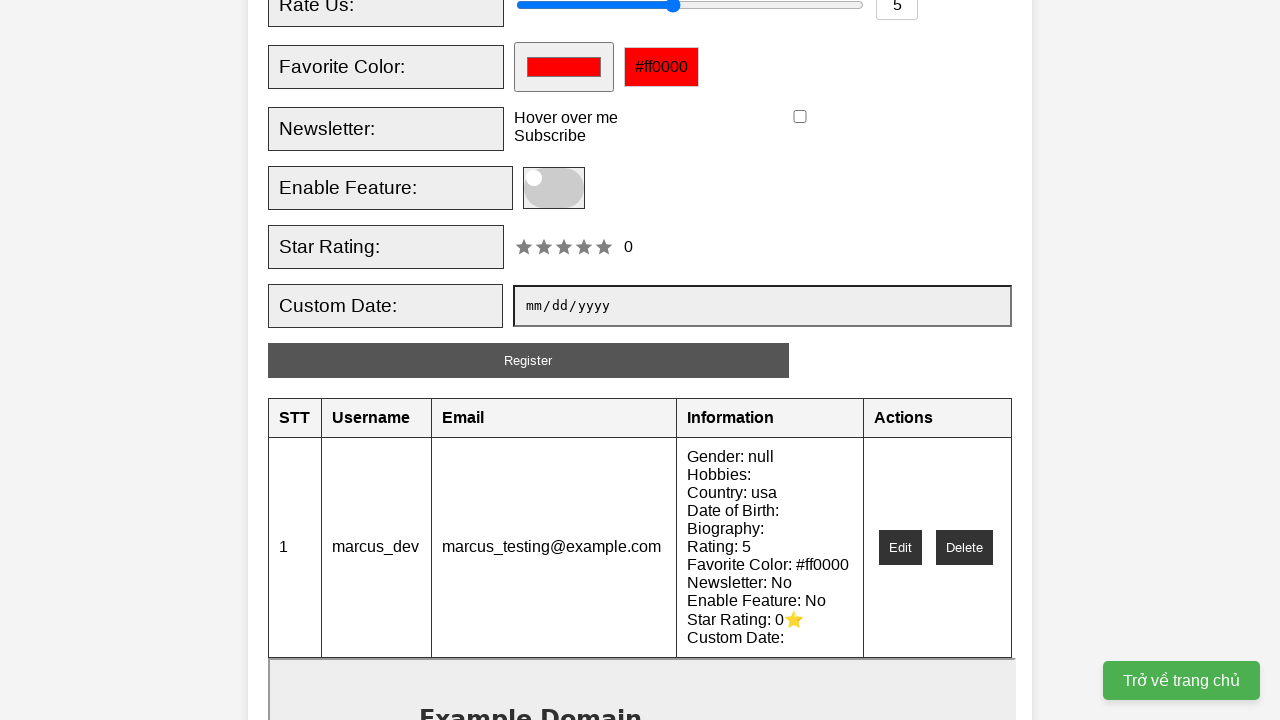